Tests basic browser navigation by visiting Myntra website and then navigating to W3Schools website

Starting URL: https://www.myntra.com/

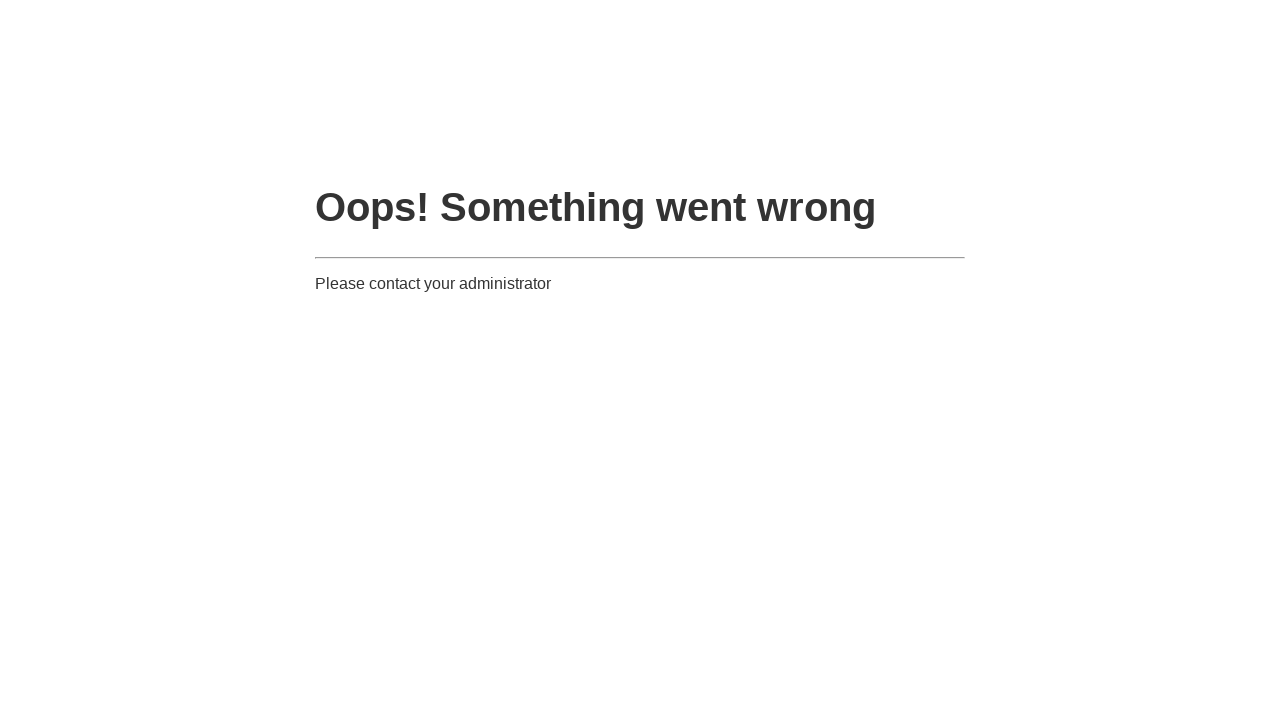

Navigated to W3Schools website from Myntra
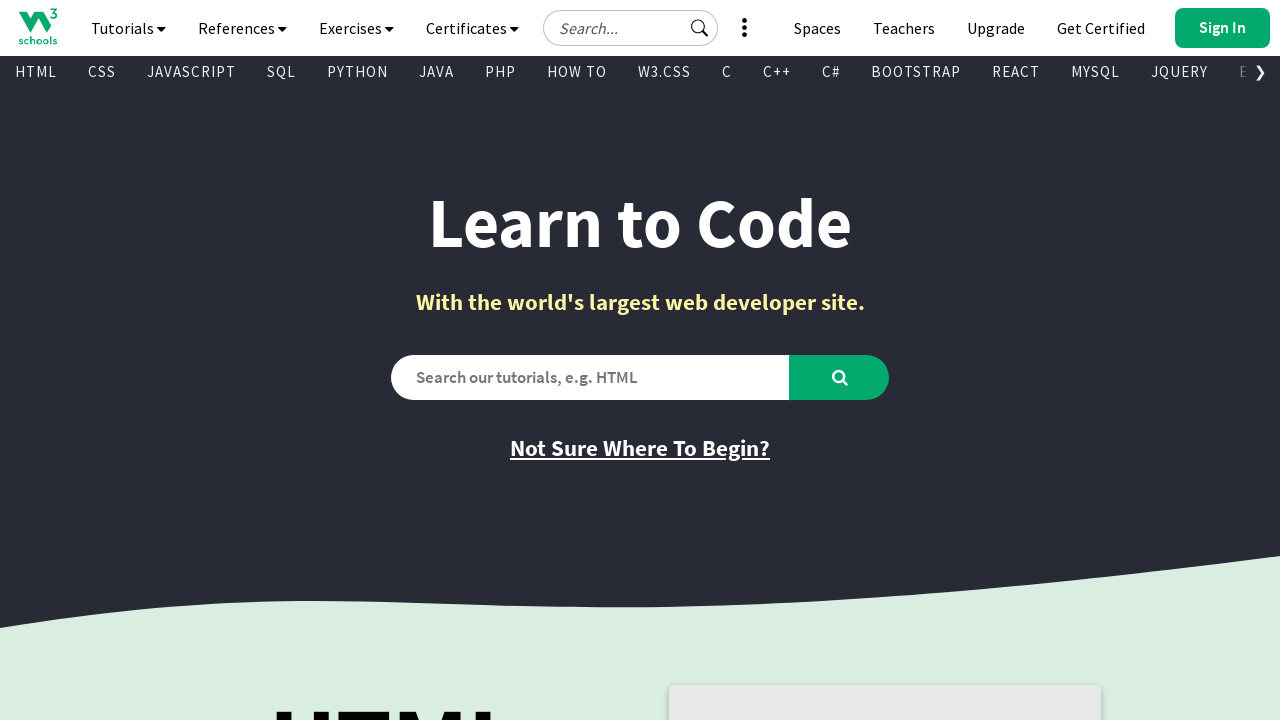

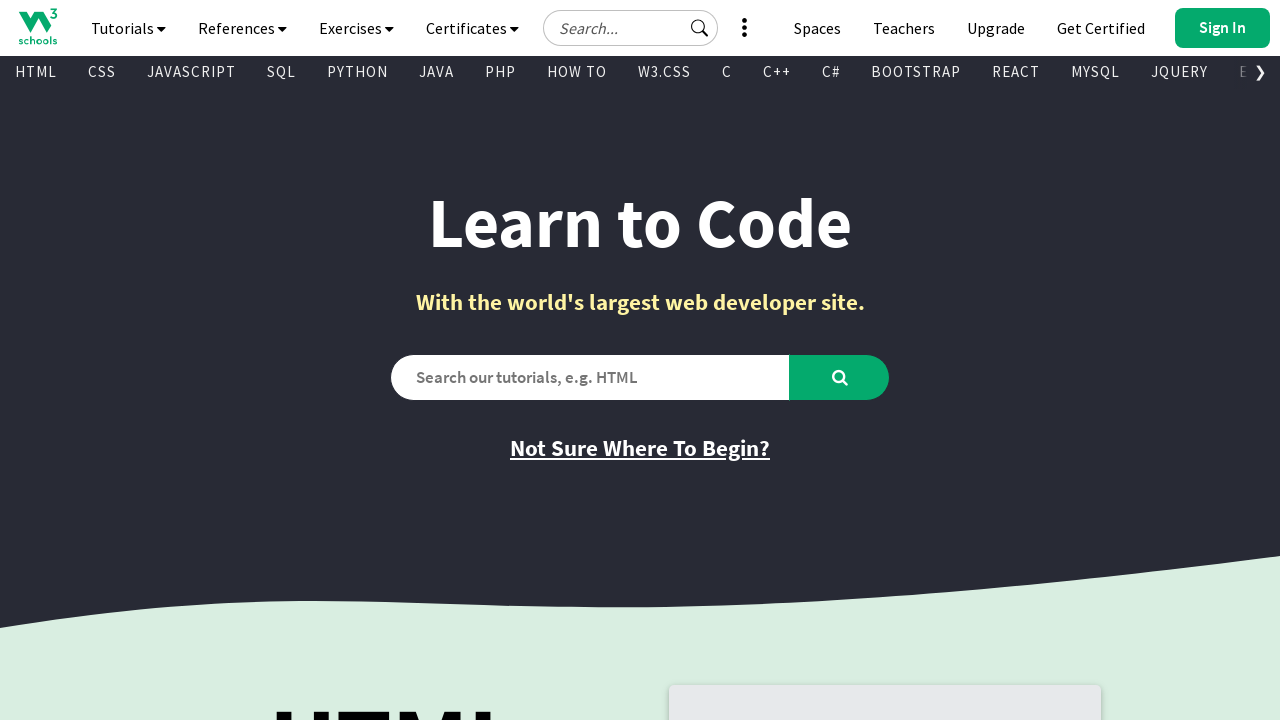